Verifies that the Python.org page loads correctly and the title contains 'Python'

Starting URL: https://www.python.org

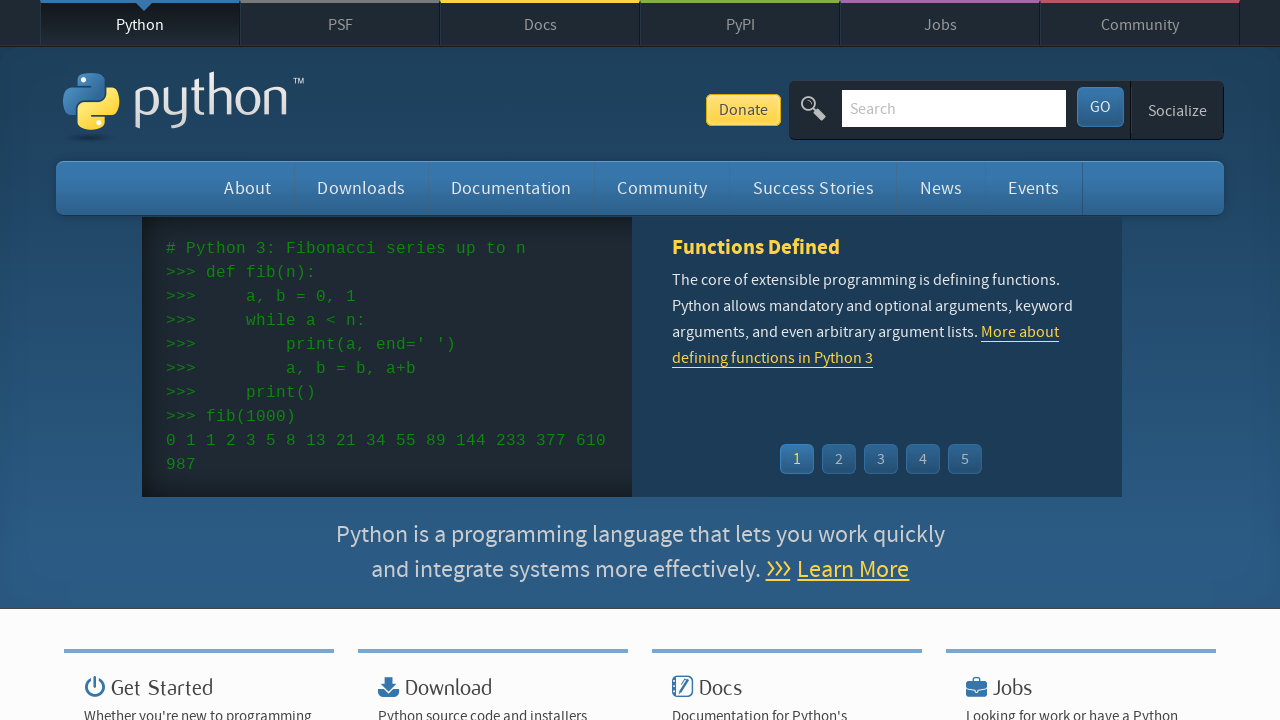

Navigated to https://www.python.org
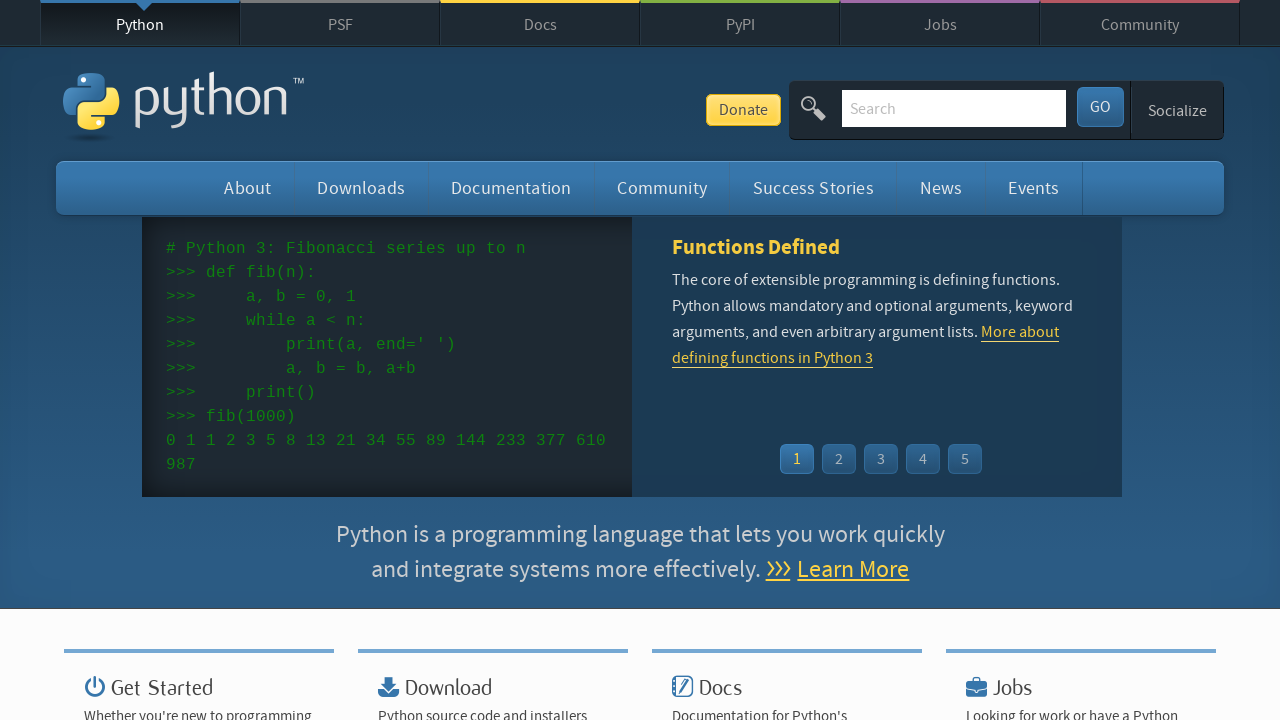

Verified that page title contains 'Python'
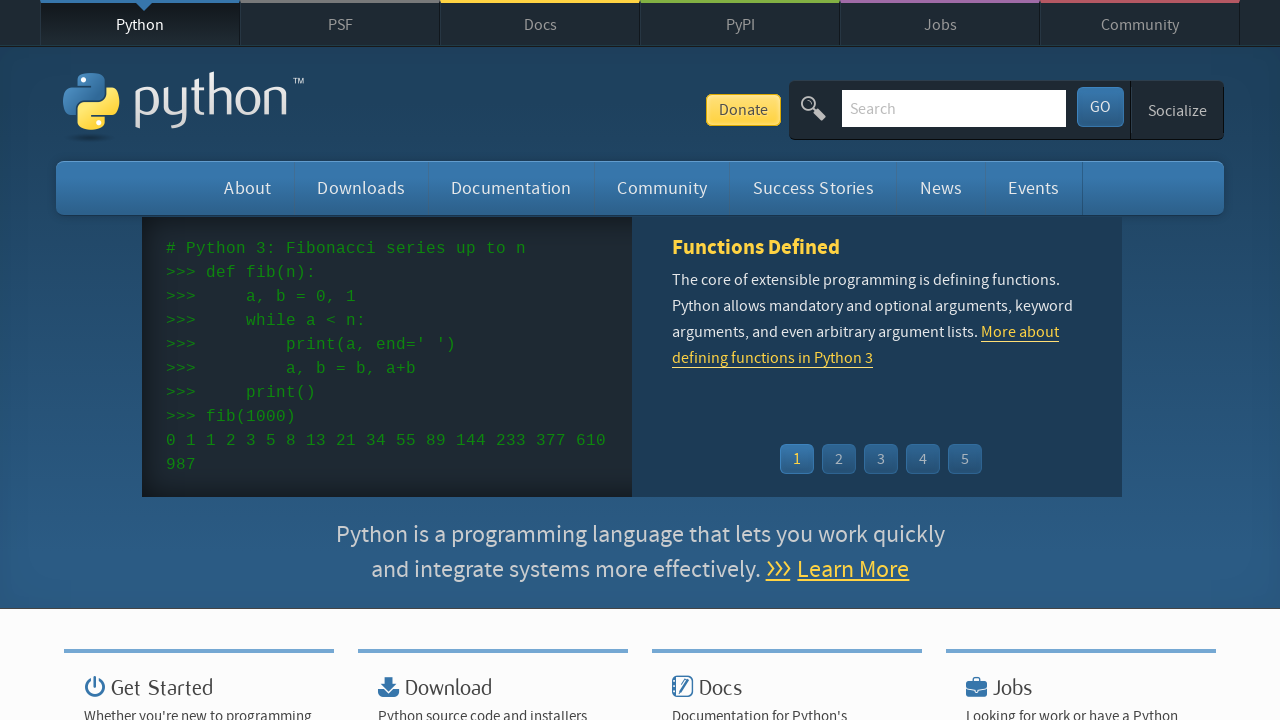

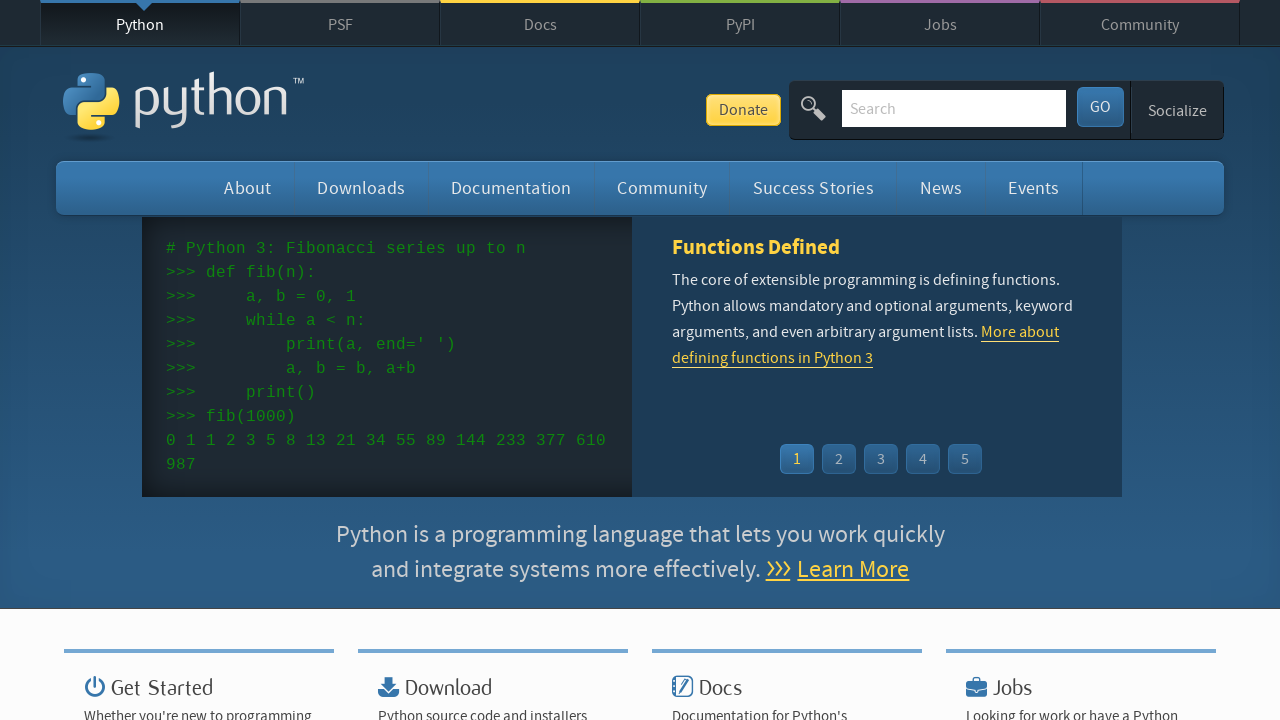